Tests dynamic content loading using explicit wait by clicking a start button and waiting for the finish element to become visible before clicking it

Starting URL: http://the-internet.herokuapp.com/dynamic_loading/2

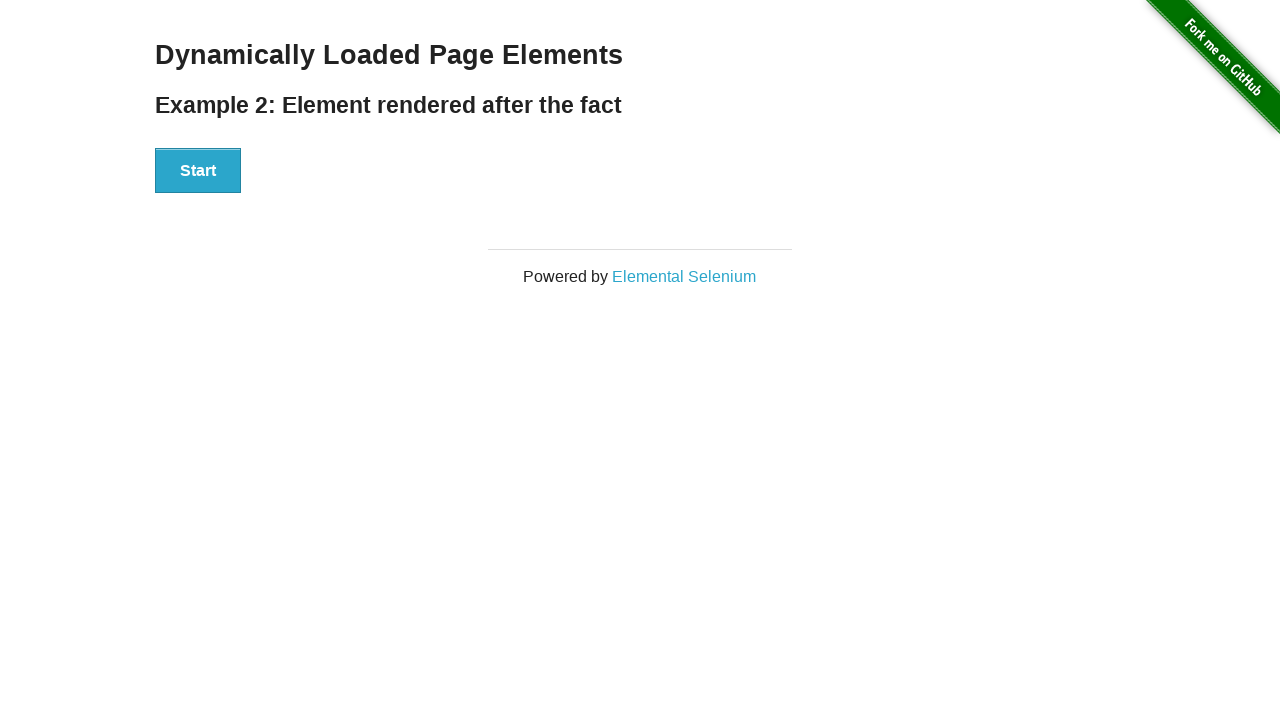

Clicked start button to trigger dynamic loading at (198, 171) on xpath=//button
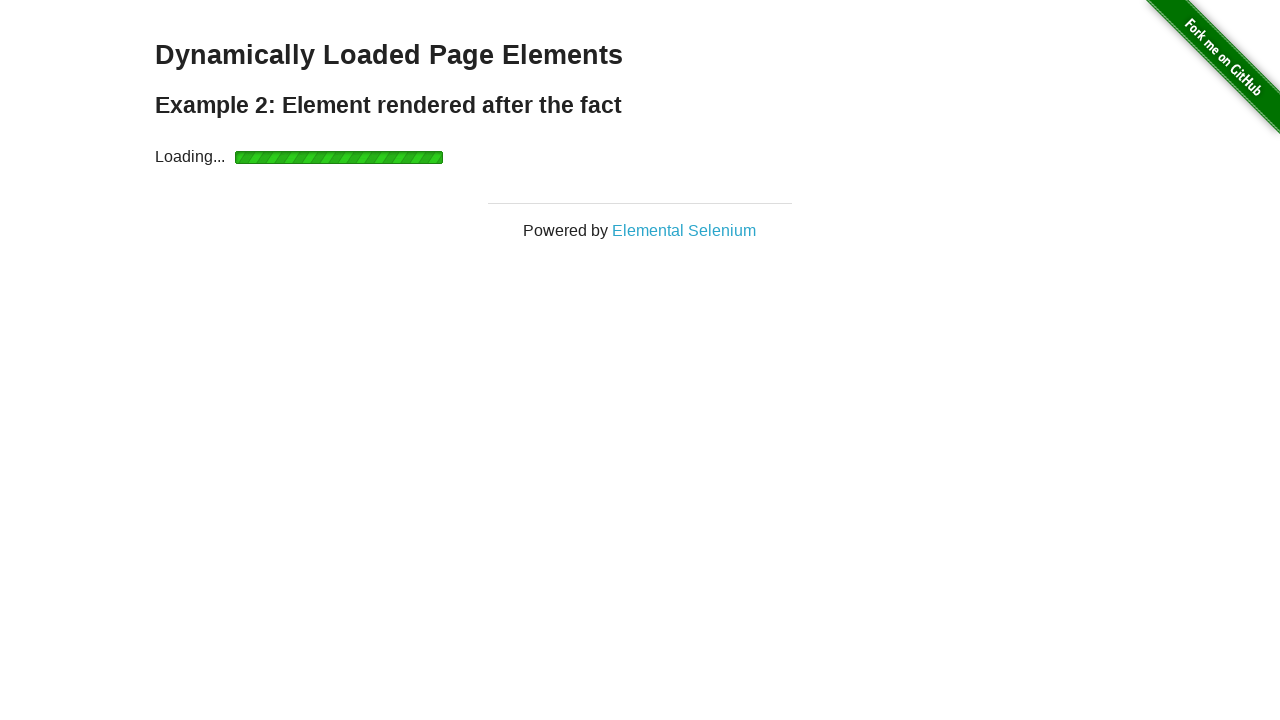

Waited for finish element to become visible
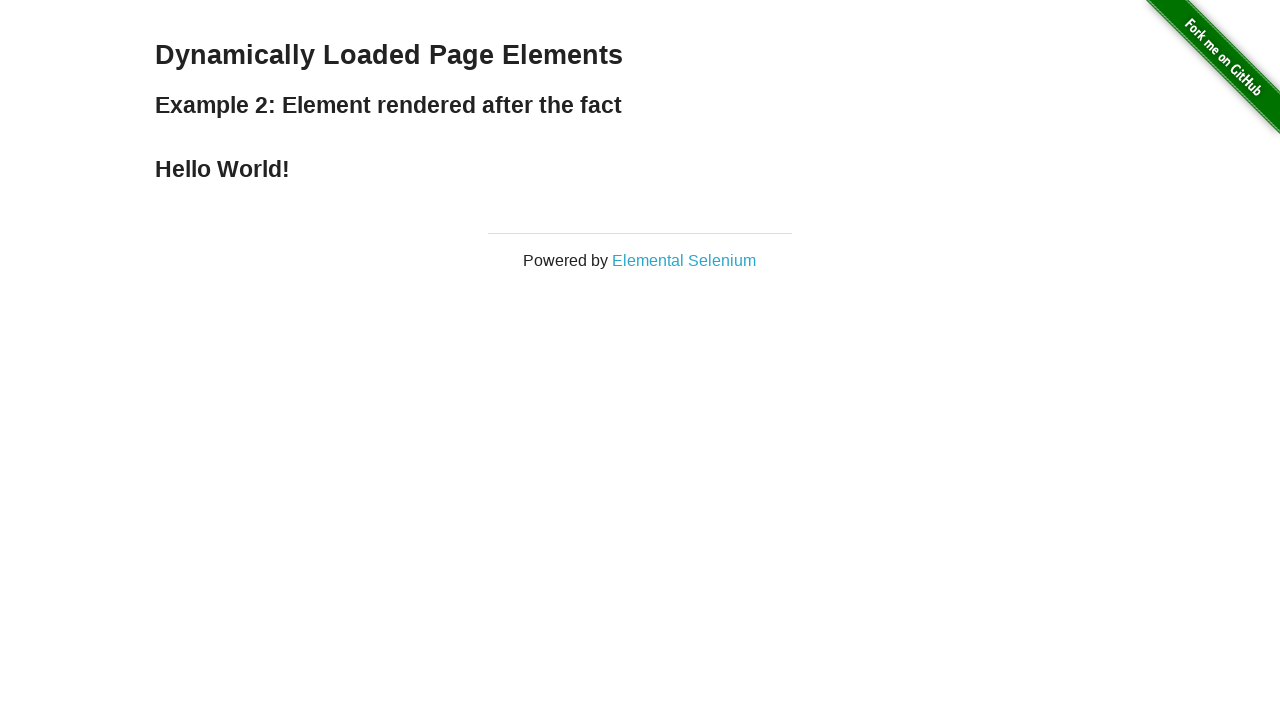

Clicked finish element after it became visible at (640, 169) on xpath=//div[@id='finish']
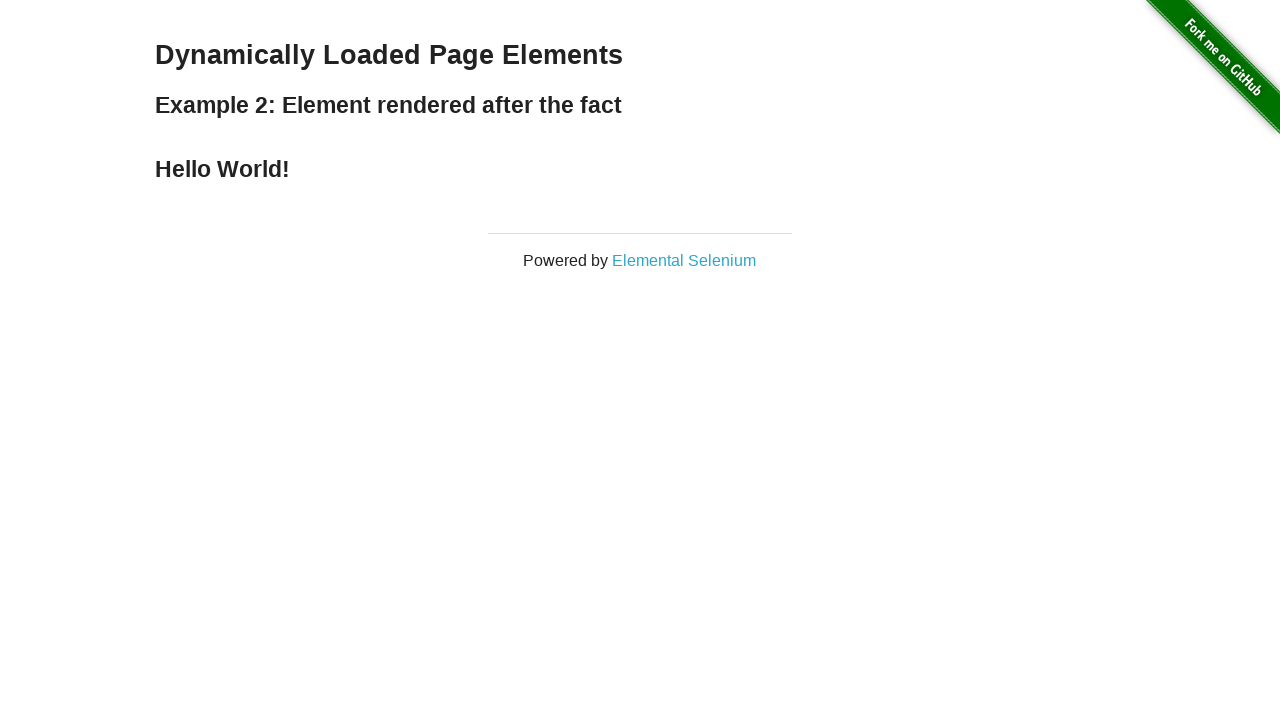

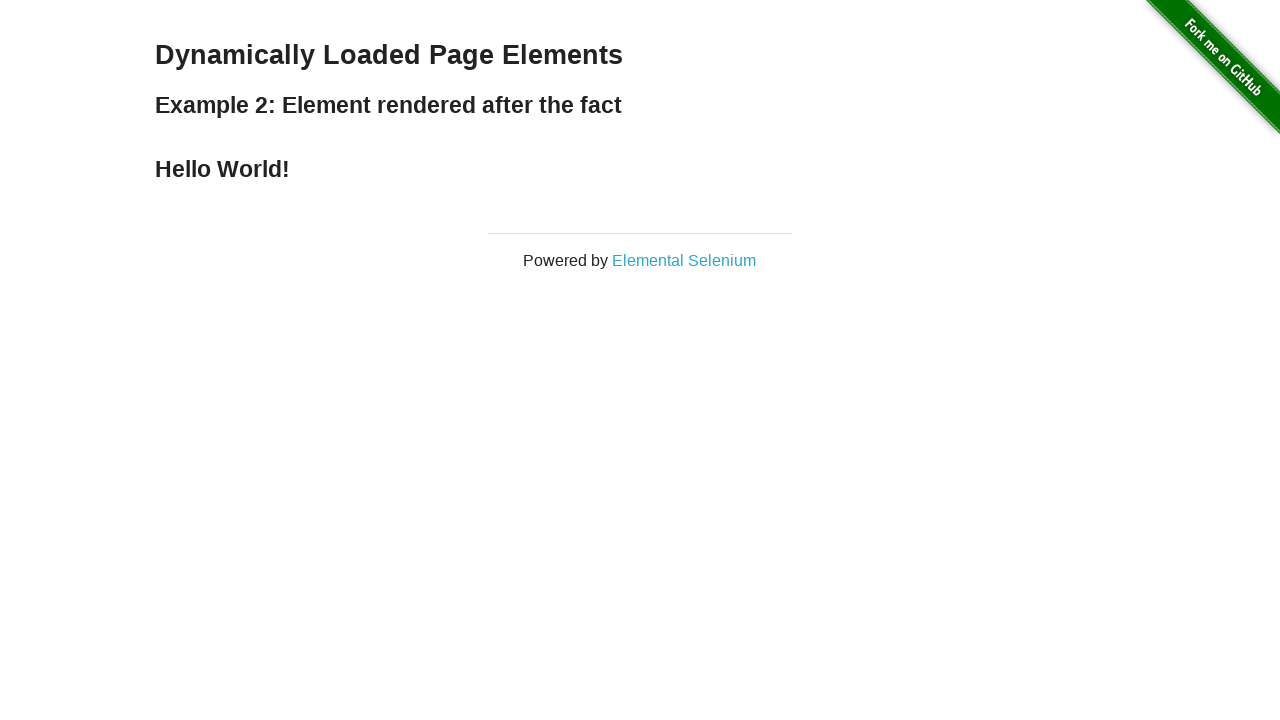